Tests radio button functionality by selecting a radio option and verifying it is checked

Starting URL: https://rahulshettyacademy.com/AutomationPractice/

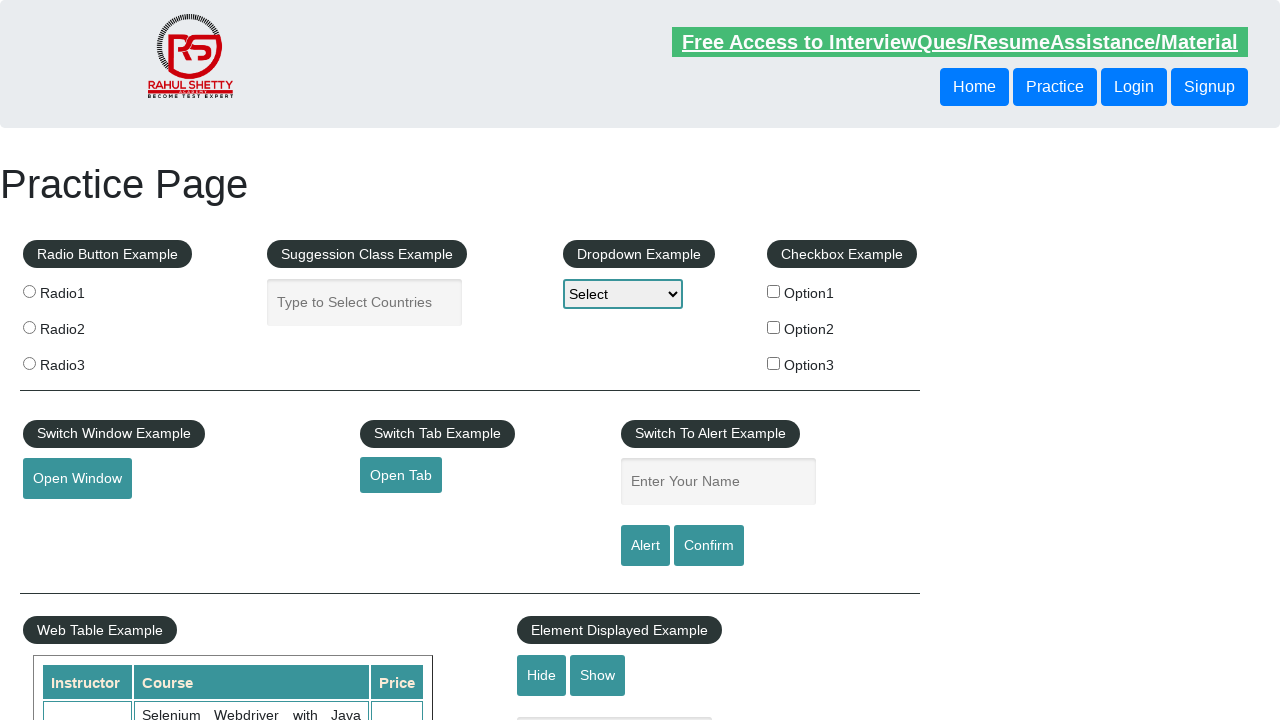

Radio button section loaded
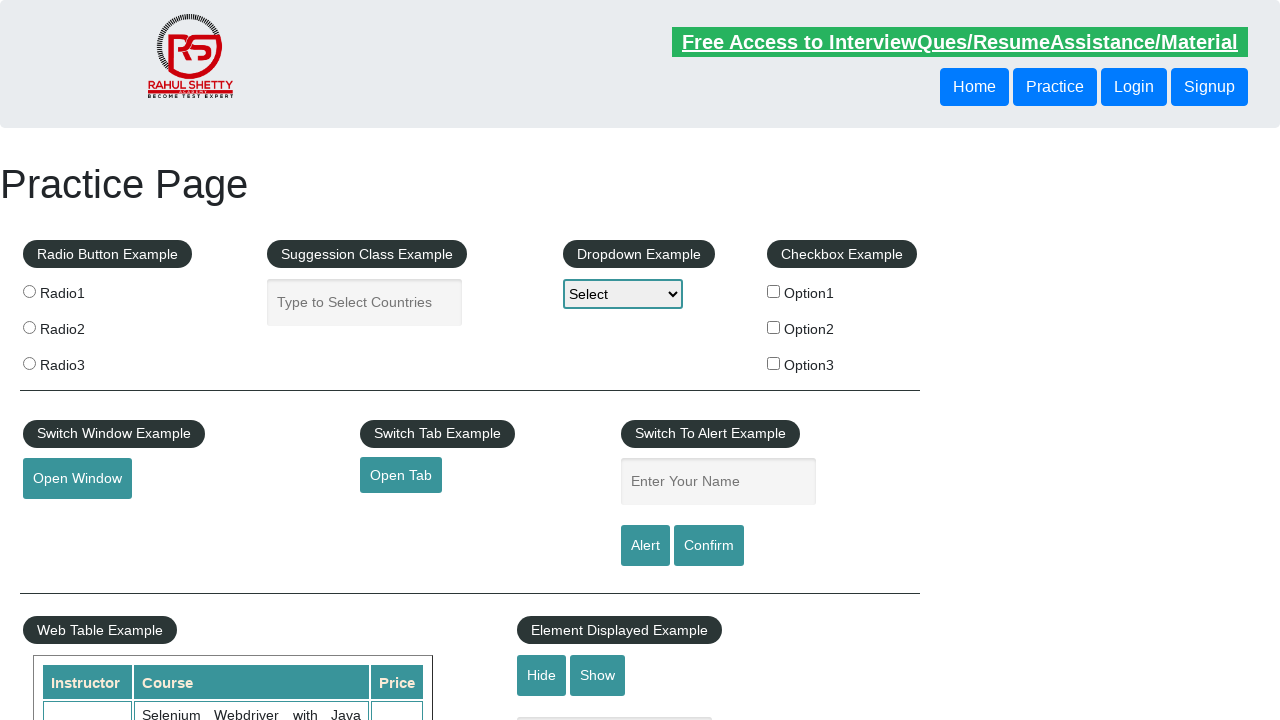

Selected radio button option 'radio2' at (29, 327) on input[value='radio2']
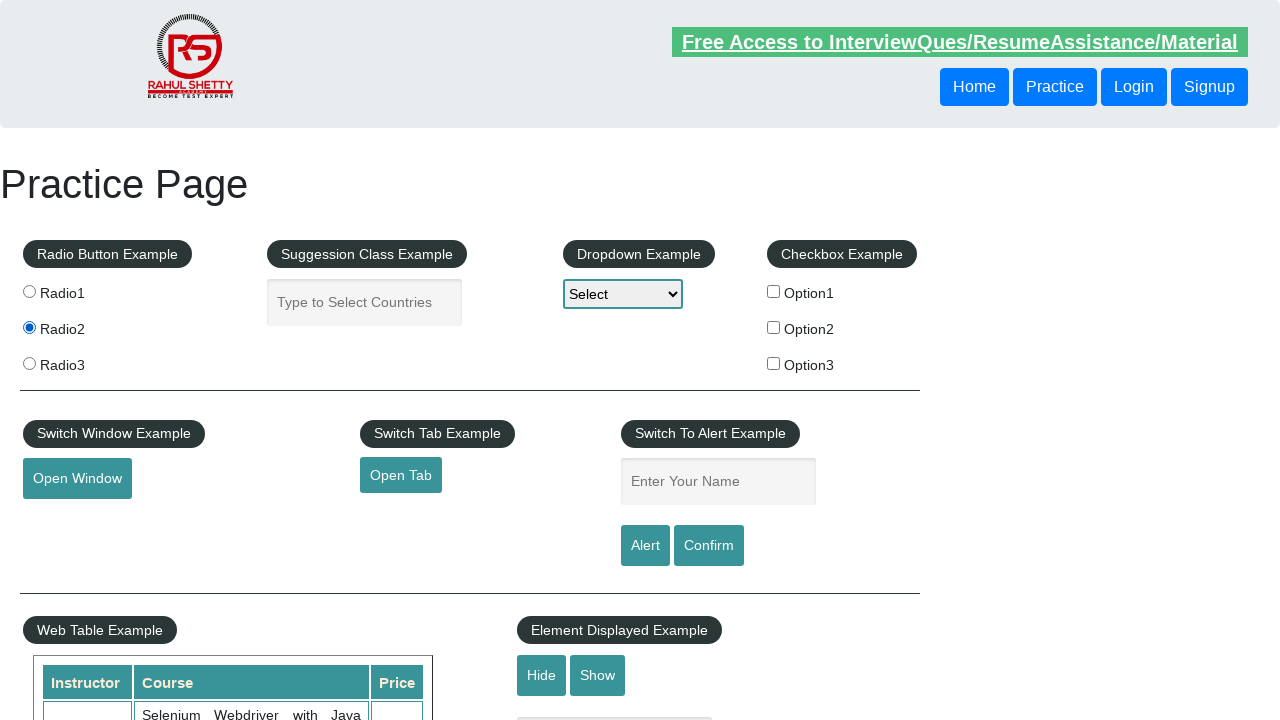

Verified that radio button 'radio2' is checked
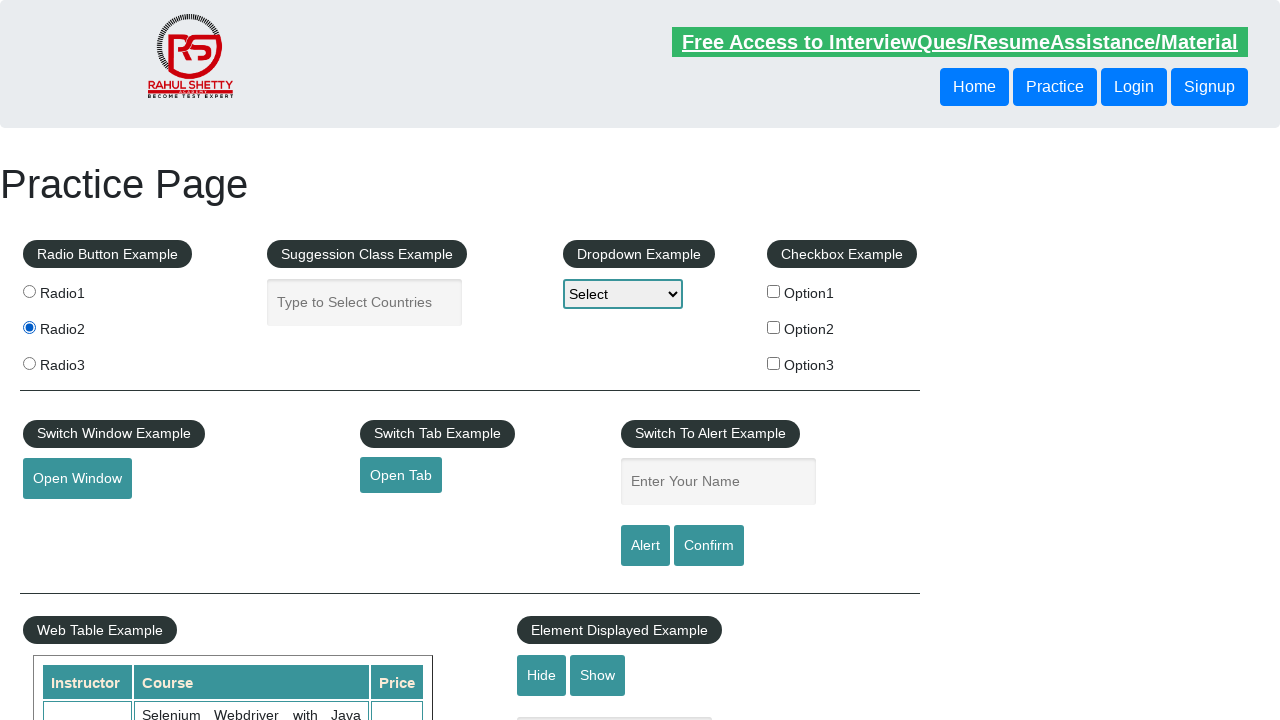

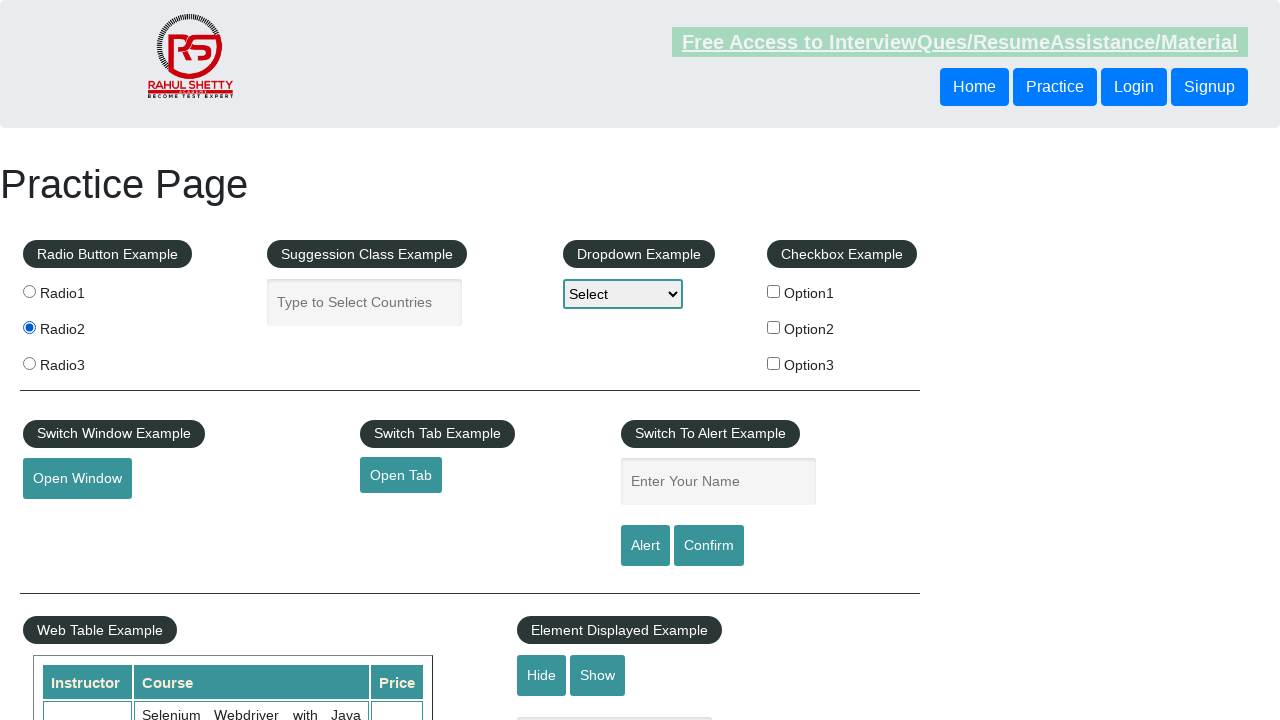